Tests that Clear completed button is hidden when there are no completed items

Starting URL: https://demo.playwright.dev/todomvc

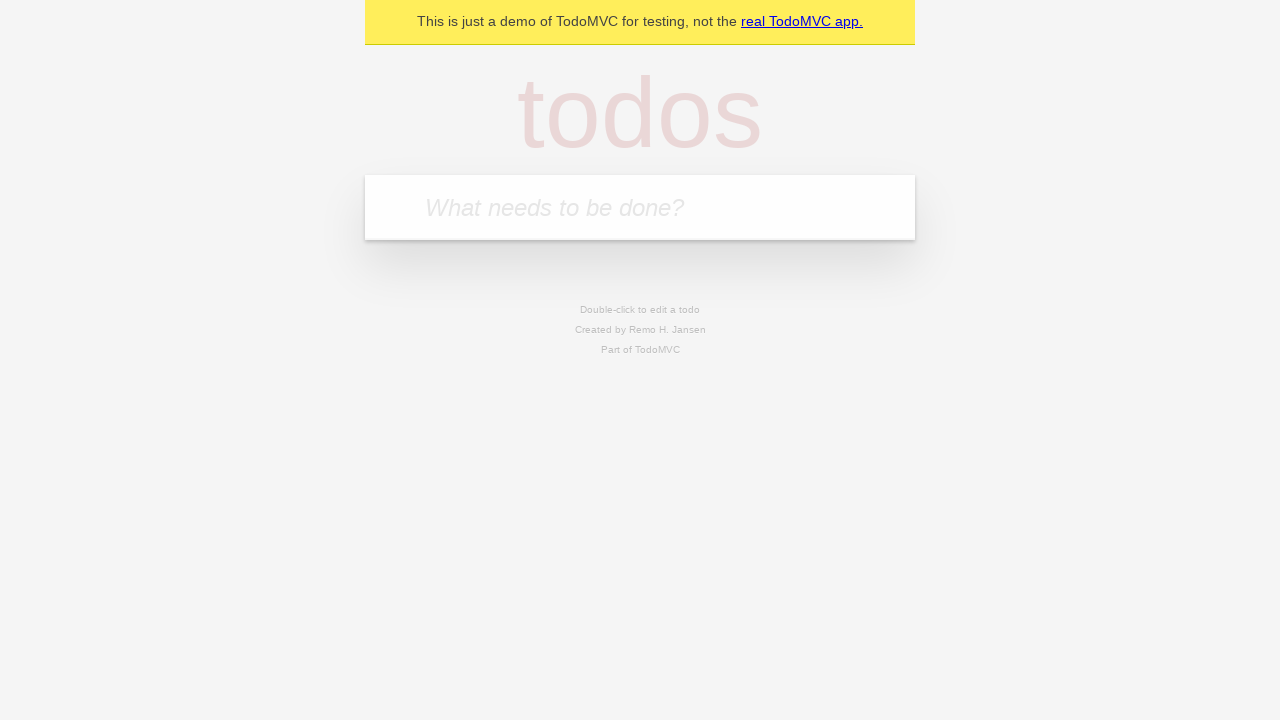

Filled todo input with 'buy some cheese' on internal:attr=[placeholder="What needs to be done?"i]
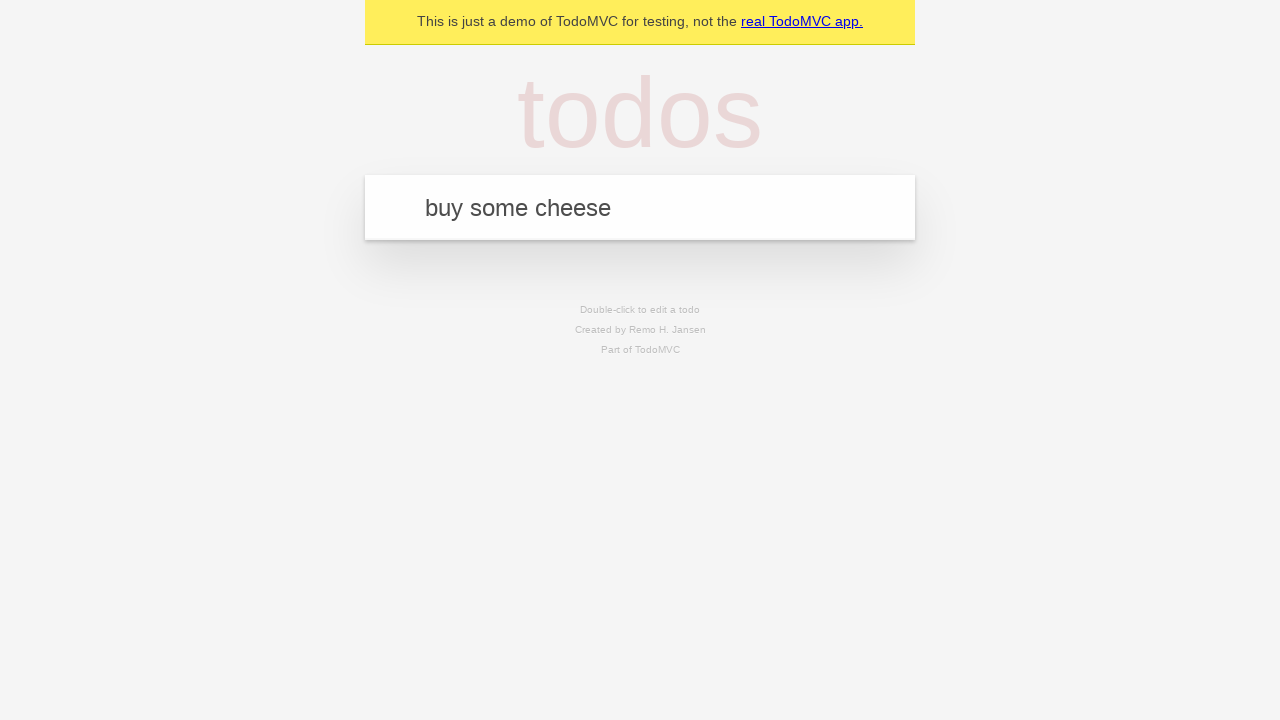

Pressed Enter to add first todo on internal:attr=[placeholder="What needs to be done?"i]
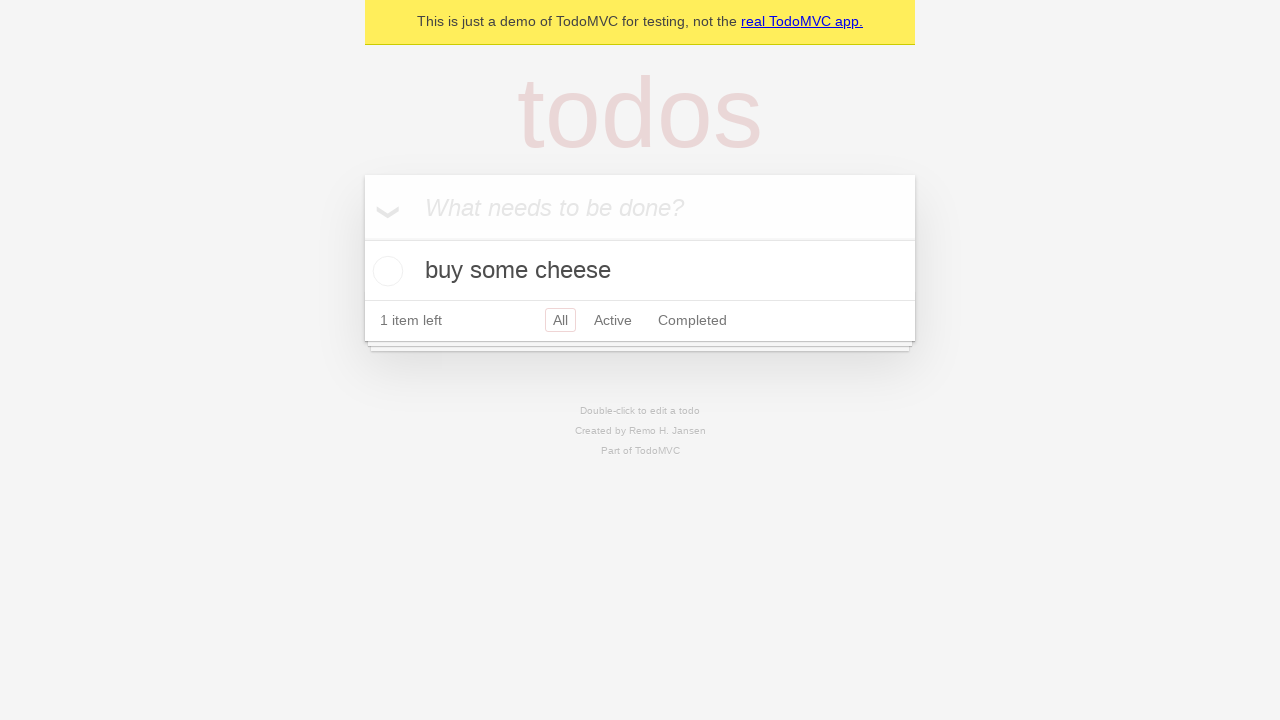

Filled todo input with 'feed the cat' on internal:attr=[placeholder="What needs to be done?"i]
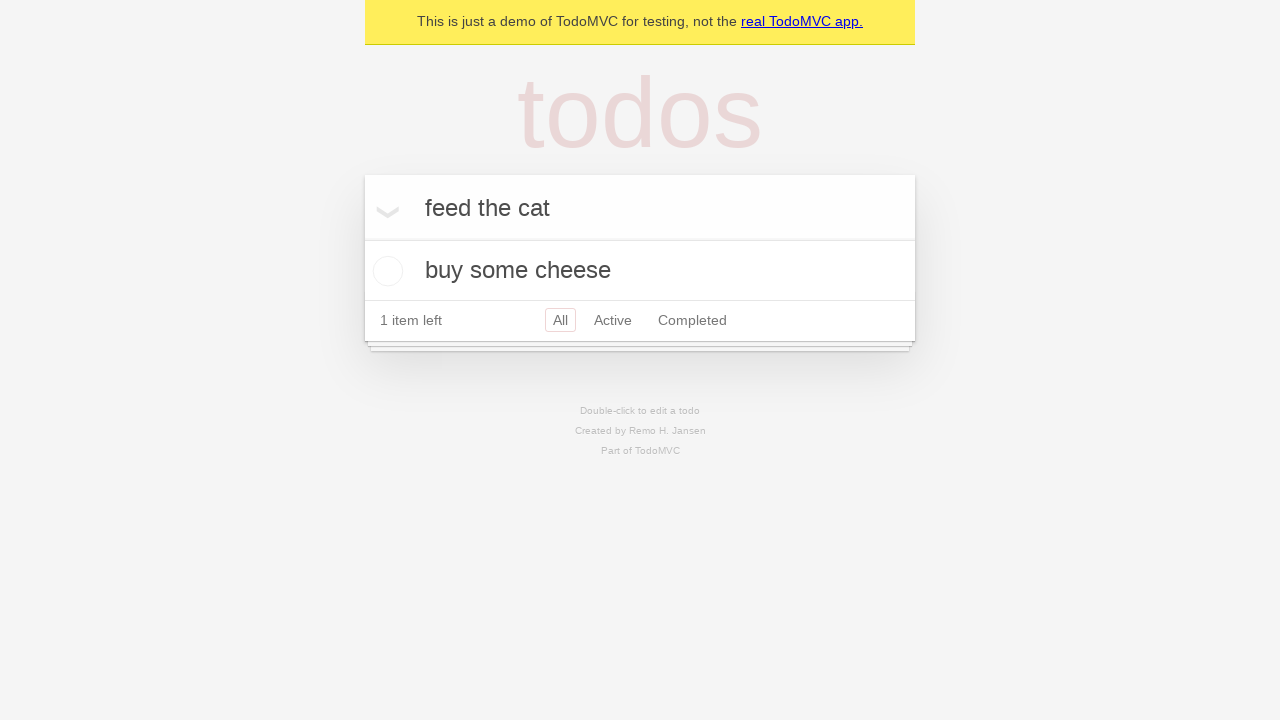

Pressed Enter to add second todo on internal:attr=[placeholder="What needs to be done?"i]
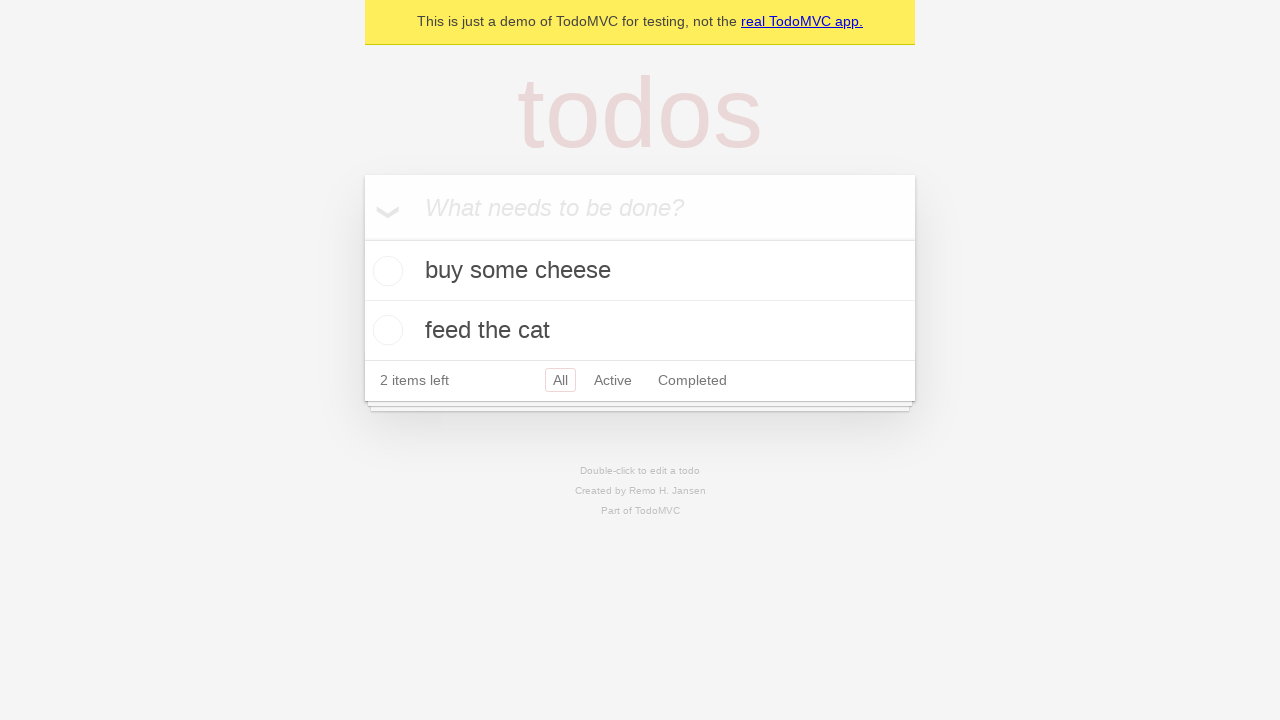

Filled todo input with 'book a doctors appointment' on internal:attr=[placeholder="What needs to be done?"i]
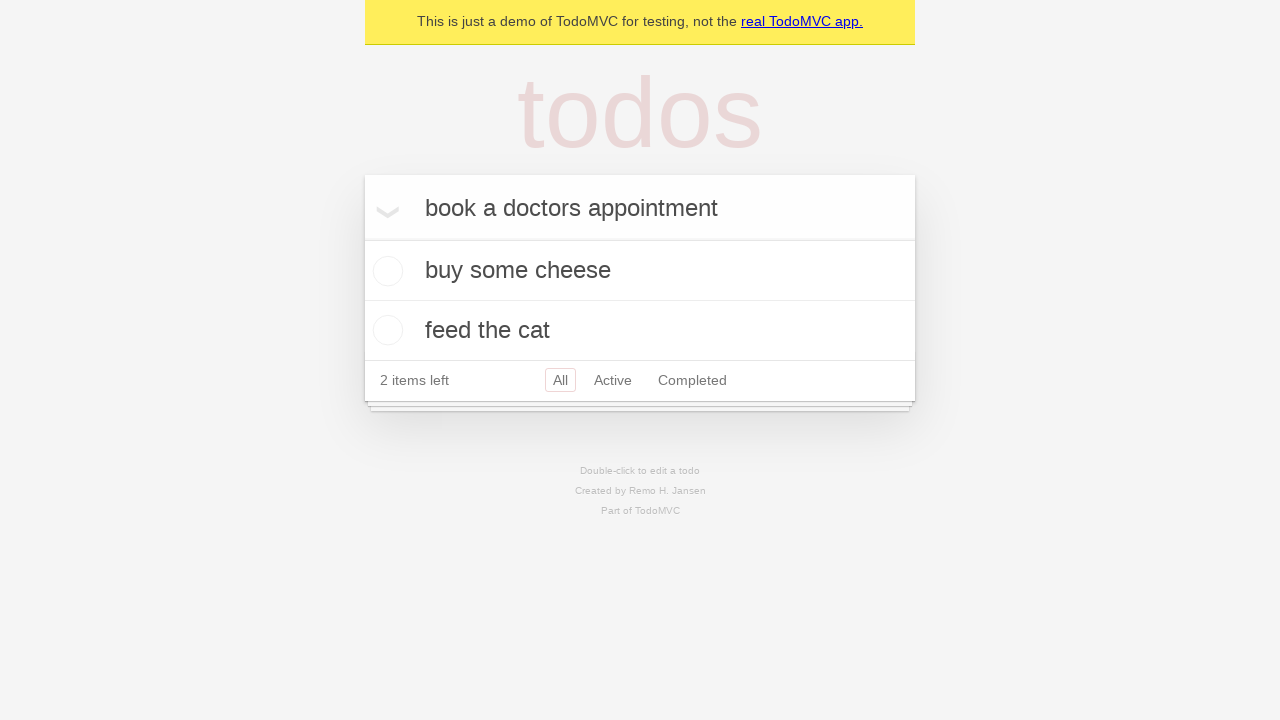

Pressed Enter to add third todo on internal:attr=[placeholder="What needs to be done?"i]
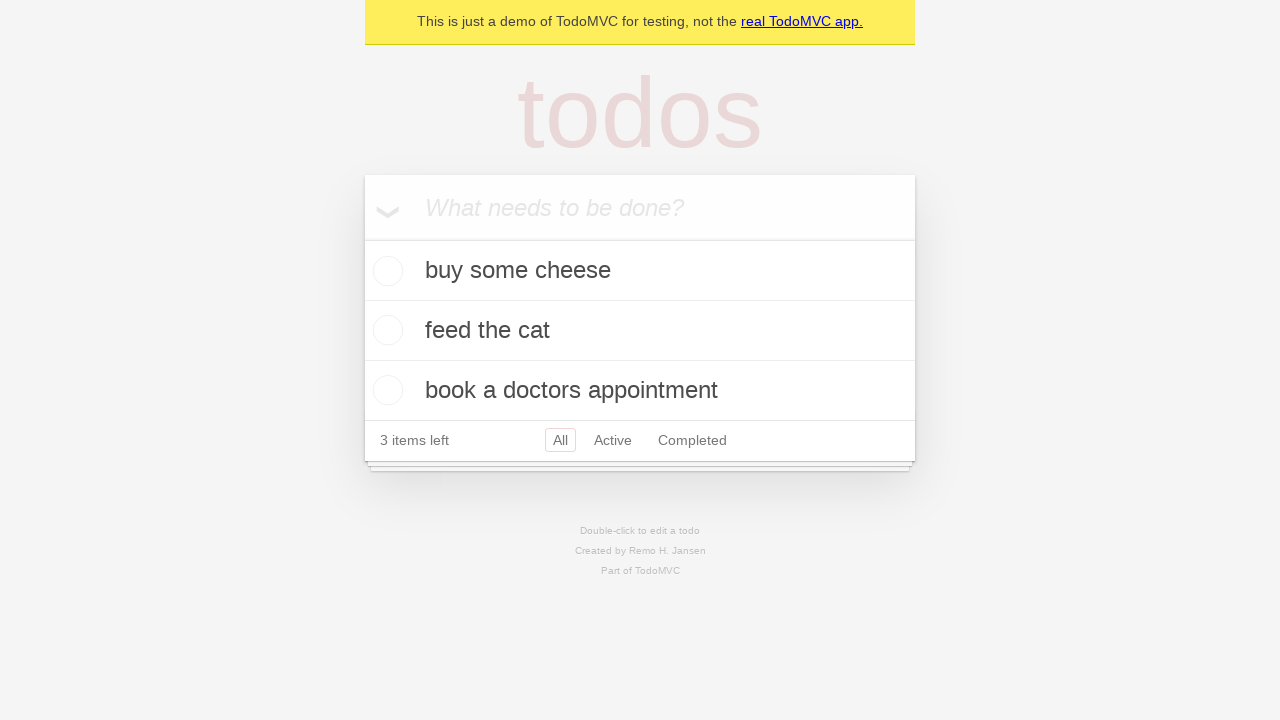

Checked the first todo item to mark it as completed at (385, 271) on .todo-list li .toggle >> nth=0
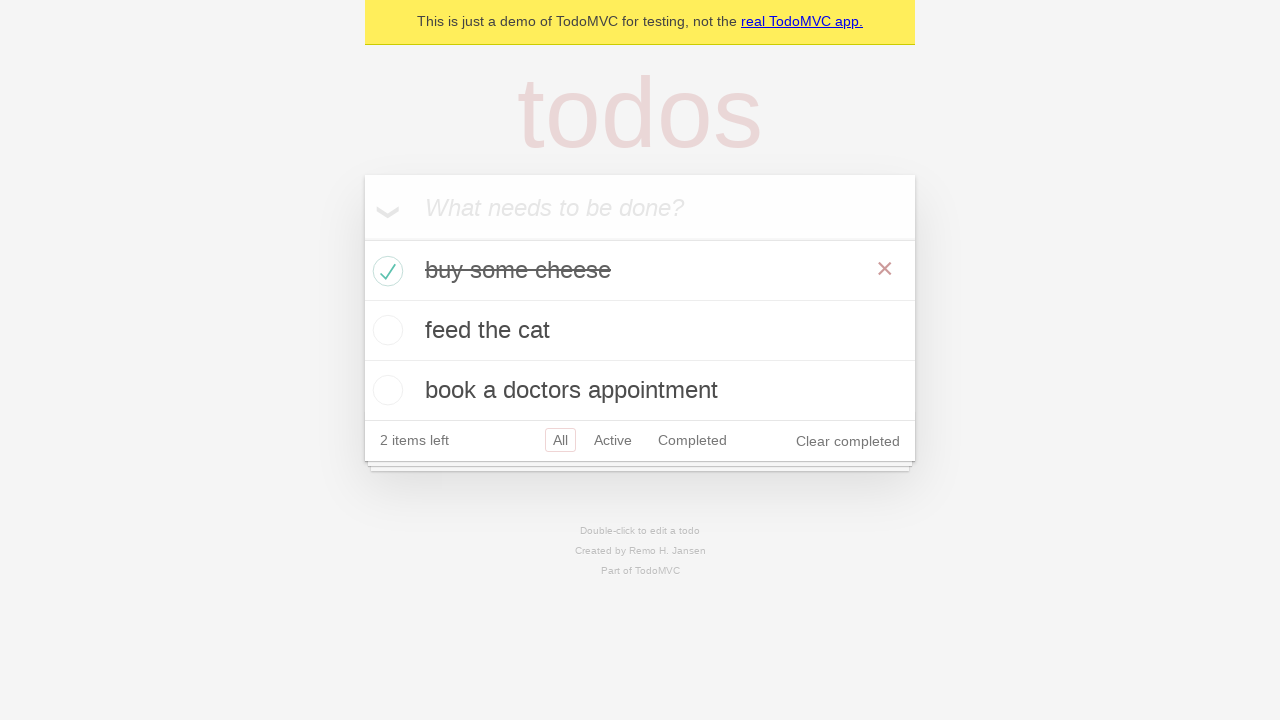

Clicked 'Clear completed' button to remove completed todos at (848, 441) on internal:role=button[name="Clear completed"i]
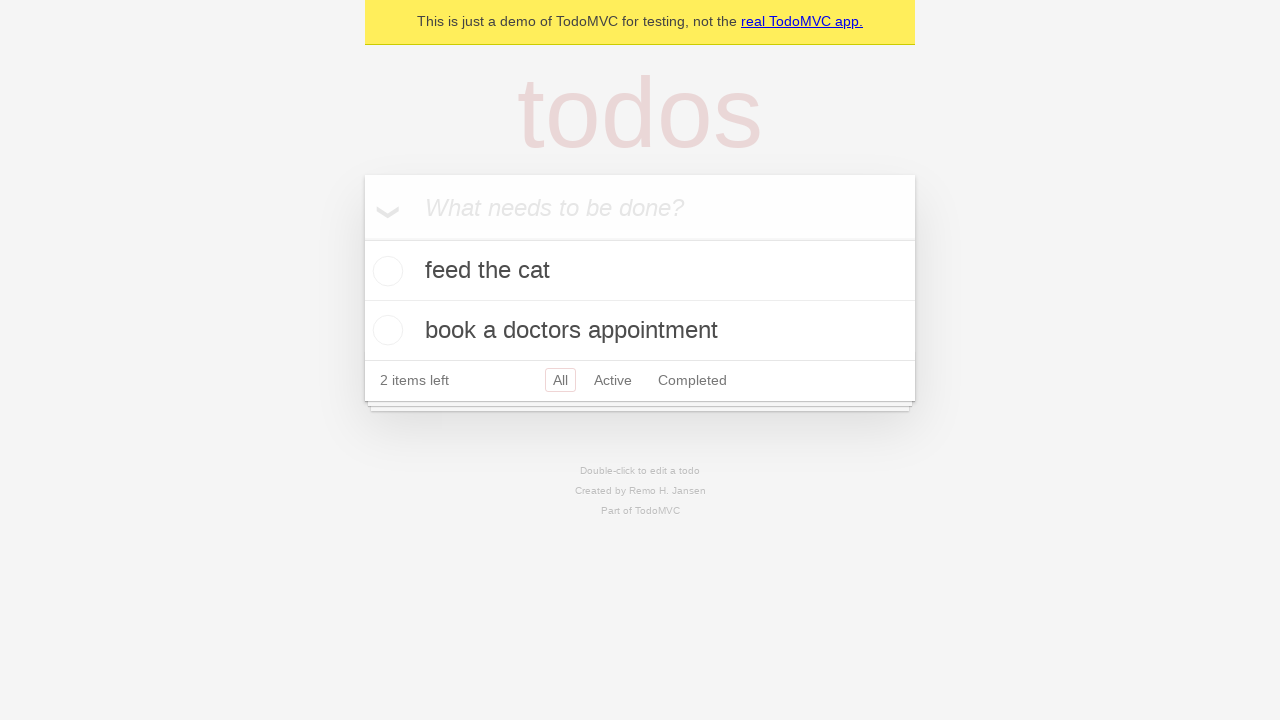

Waited for Clear completed button to be hidden after clearing completed items
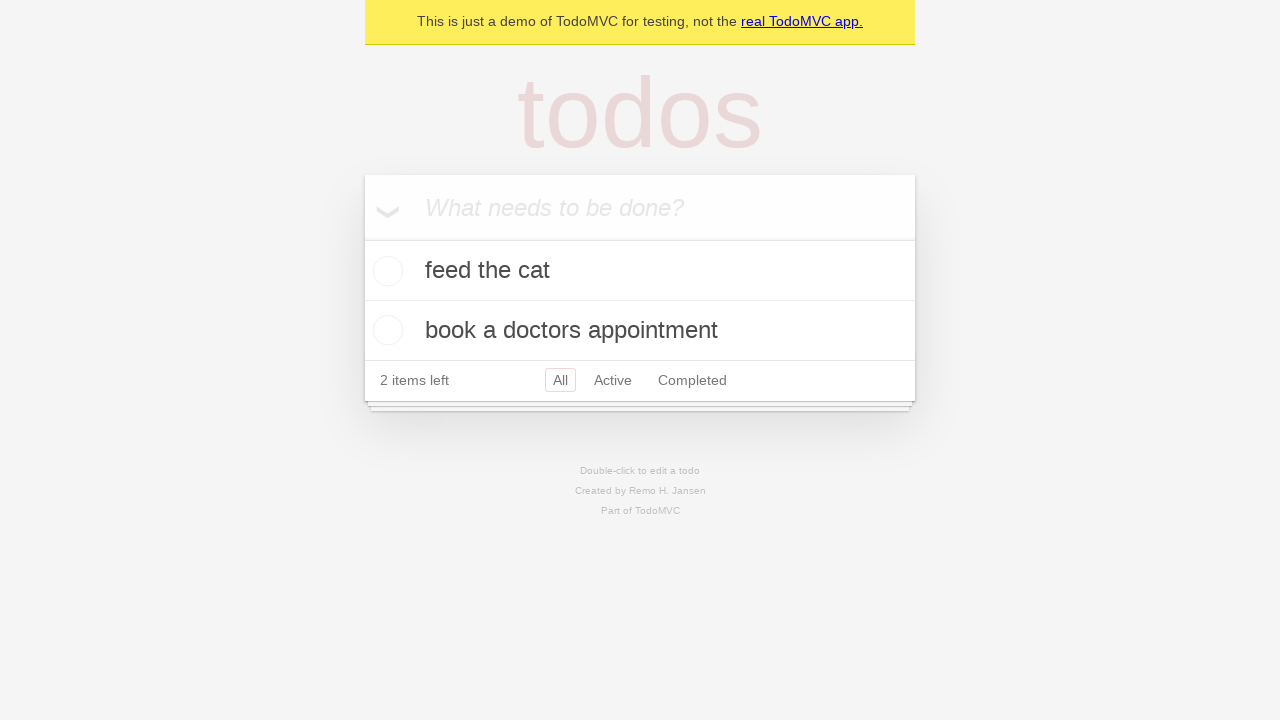

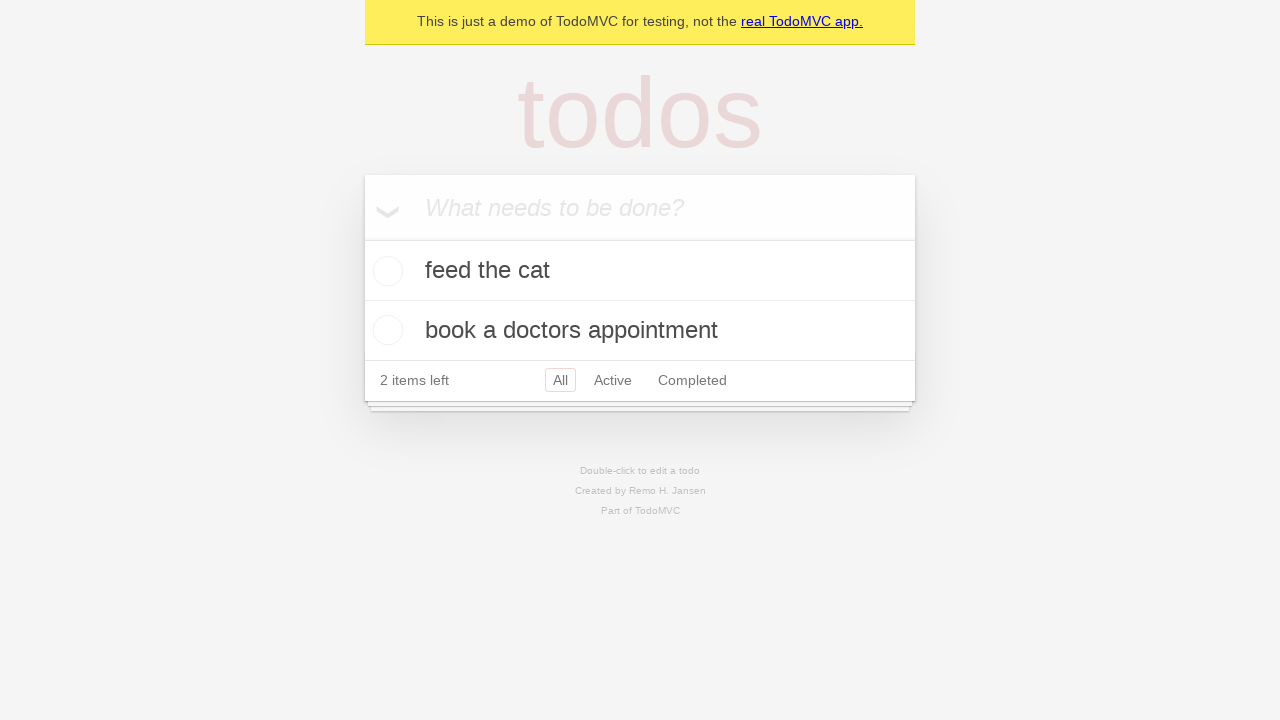